Tests that the browser back button works correctly with filter navigation

Starting URL: https://demo.playwright.dev/todomvc

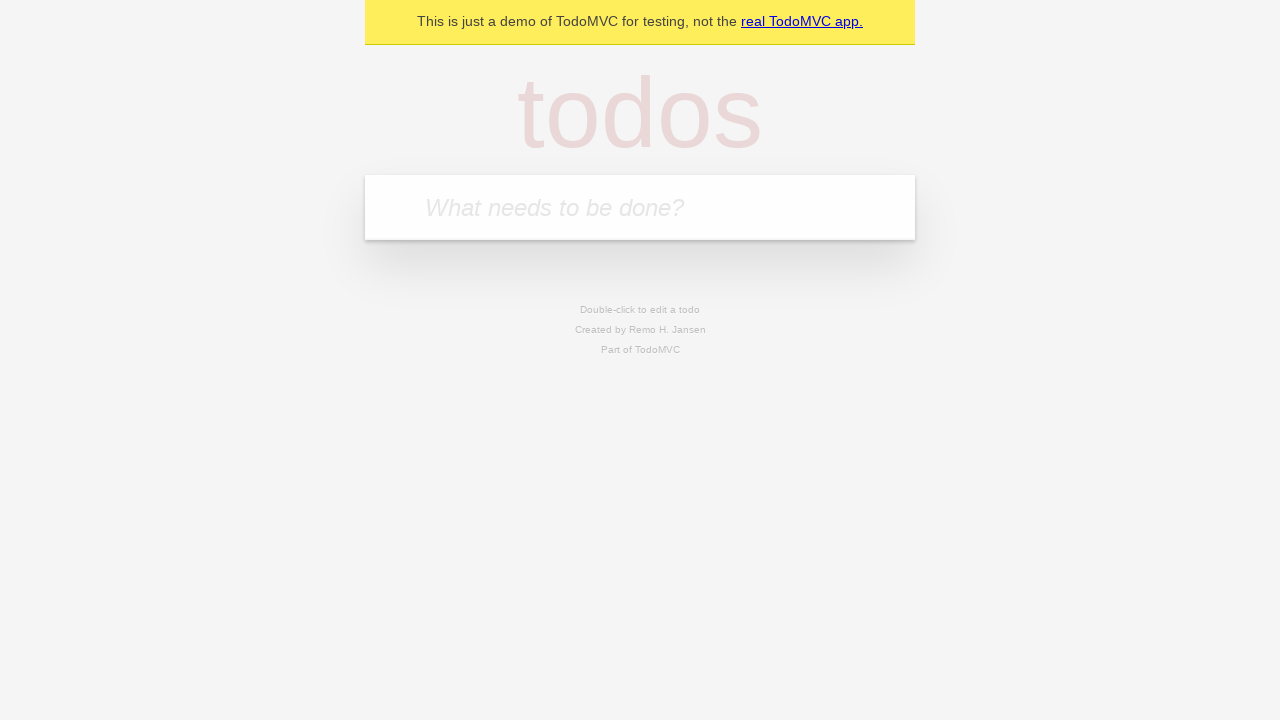

Filled todo input field with 'buy some cheese' on internal:attr=[placeholder="What needs to be done?"i]
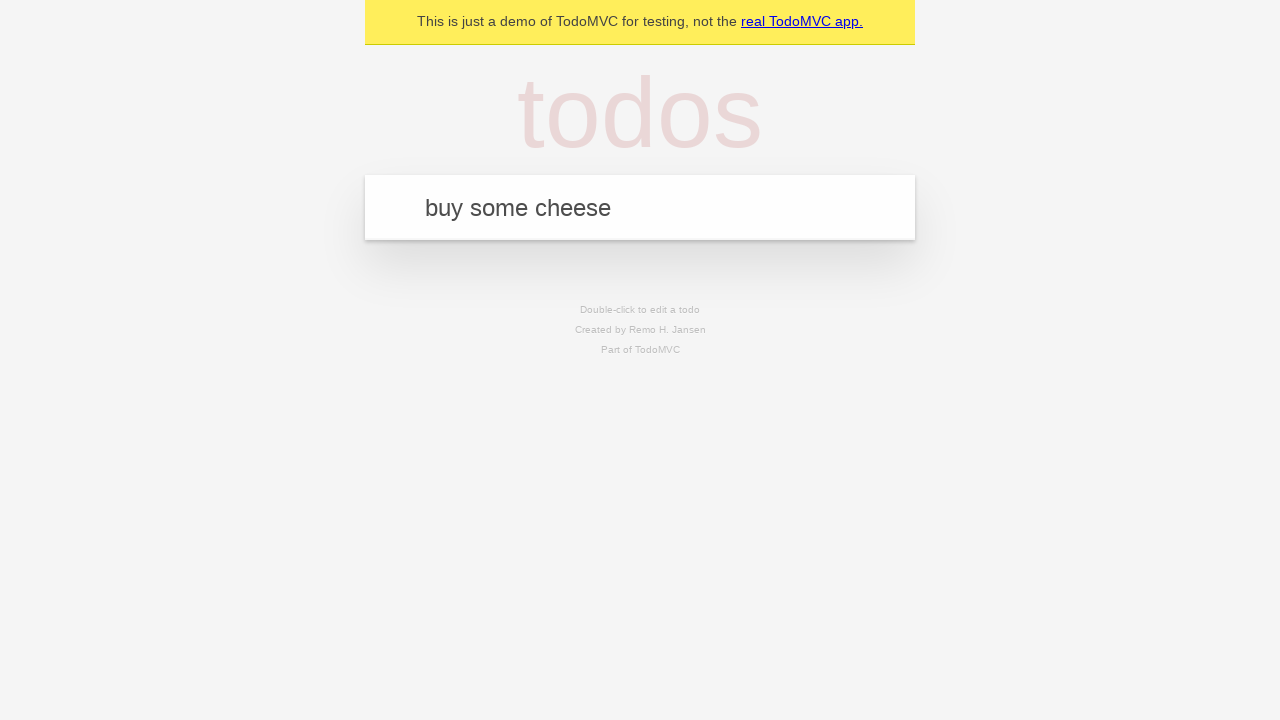

Pressed Enter to create todo 'buy some cheese' on internal:attr=[placeholder="What needs to be done?"i]
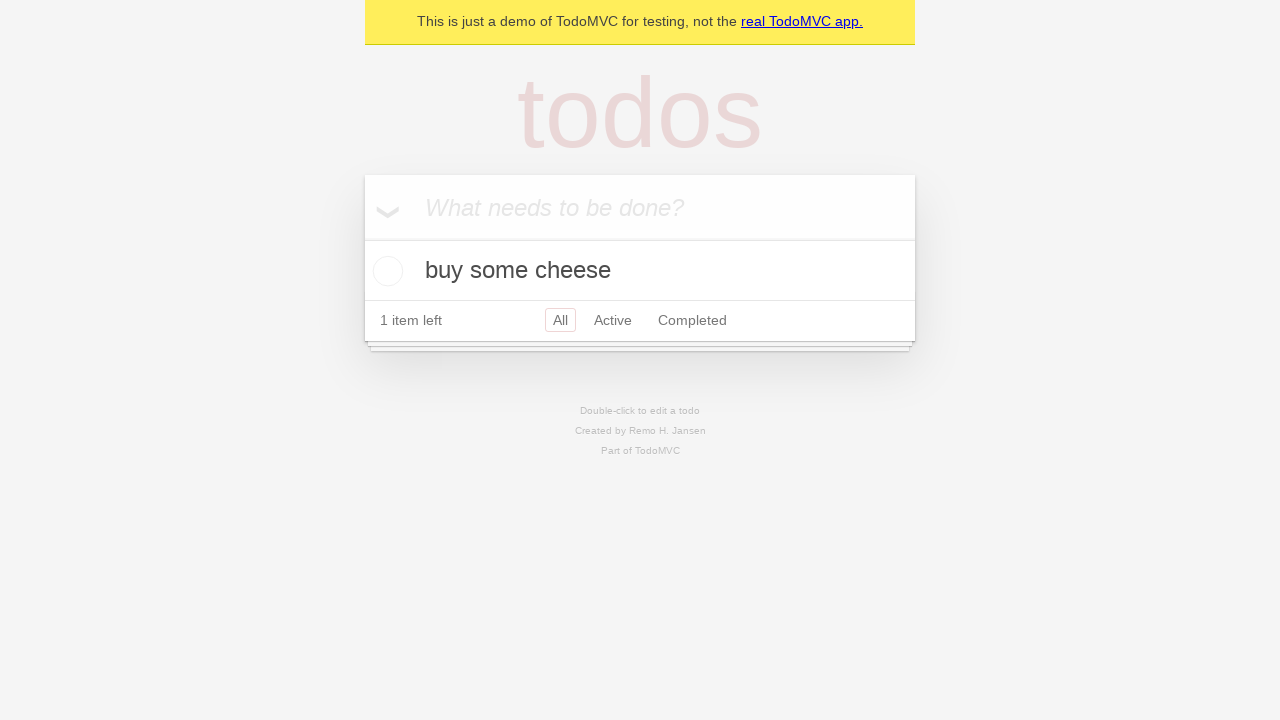

Filled todo input field with 'feed the cat' on internal:attr=[placeholder="What needs to be done?"i]
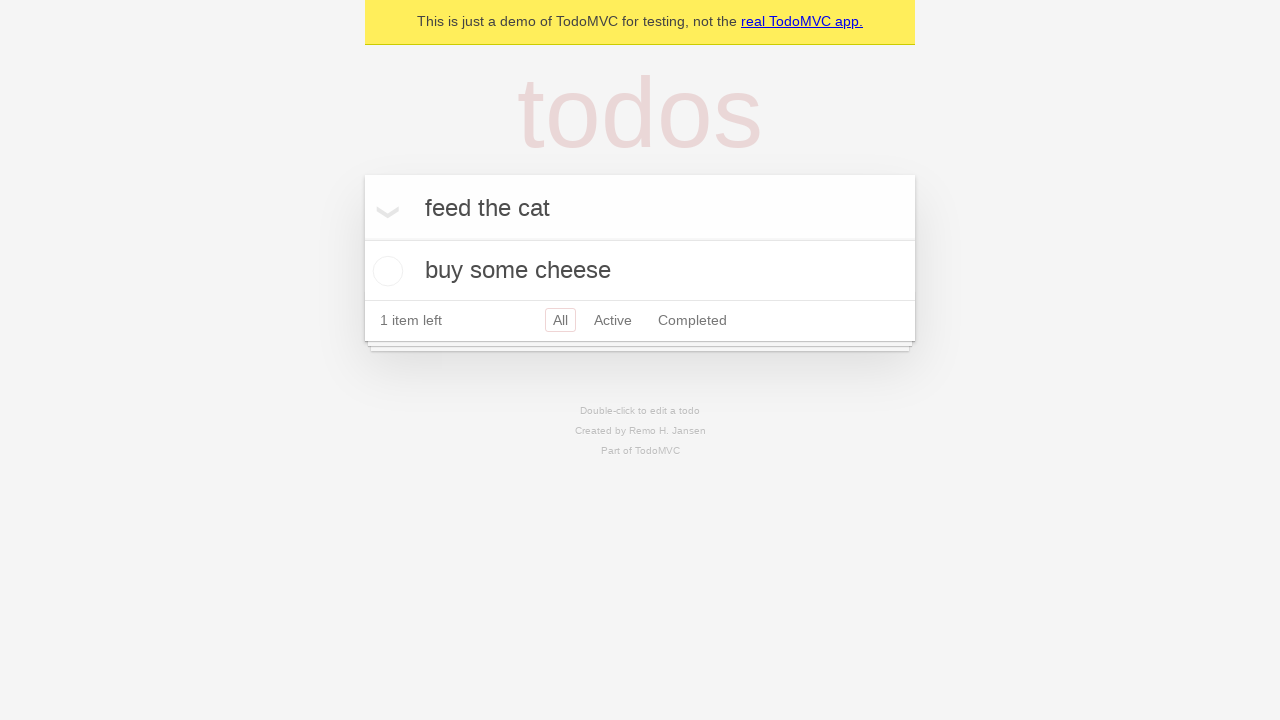

Pressed Enter to create todo 'feed the cat' on internal:attr=[placeholder="What needs to be done?"i]
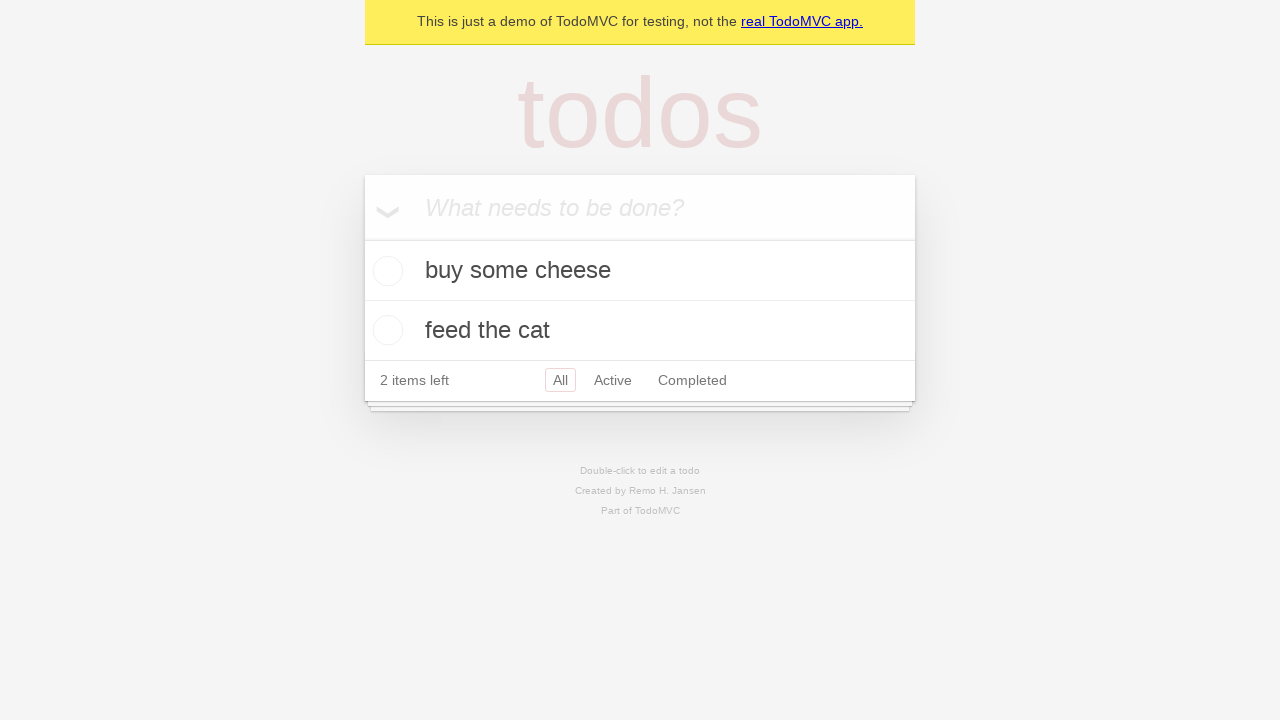

Filled todo input field with 'book a doctors appointment' on internal:attr=[placeholder="What needs to be done?"i]
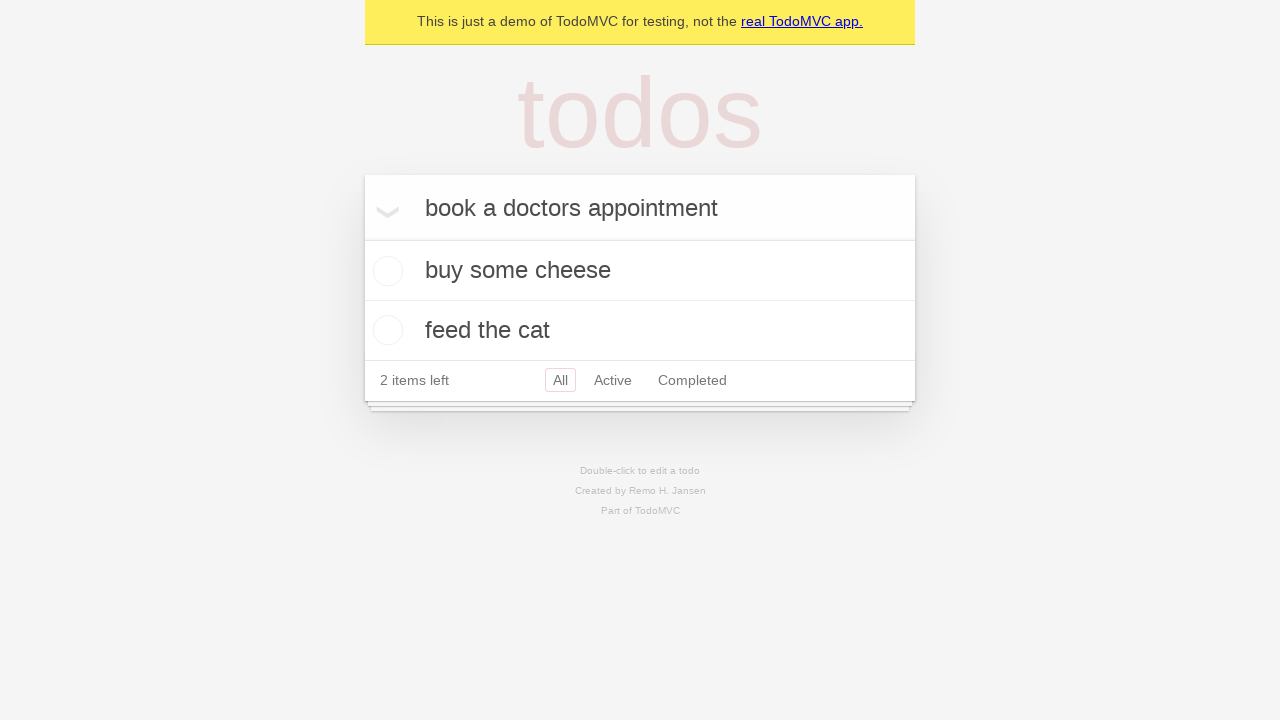

Pressed Enter to create todo 'book a doctors appointment' on internal:attr=[placeholder="What needs to be done?"i]
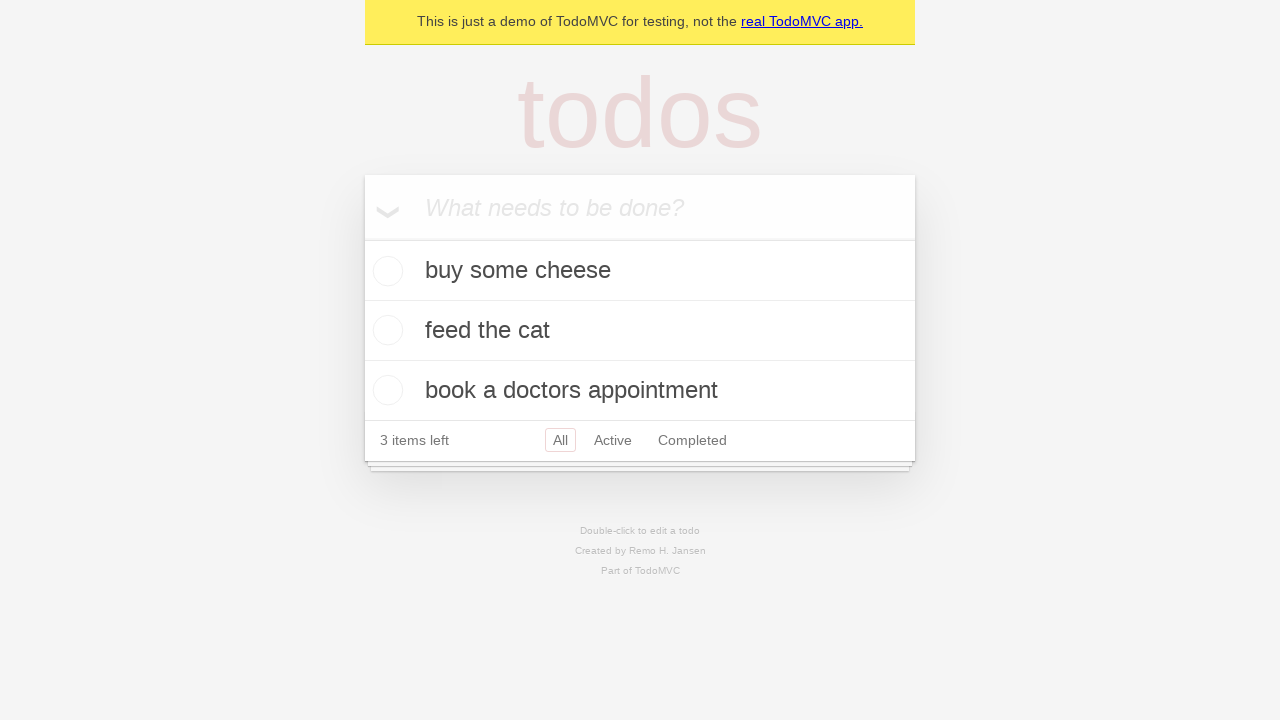

Checked the second todo item at (385, 330) on internal:testid=[data-testid="todo-item"s] >> nth=1 >> internal:role=checkbox
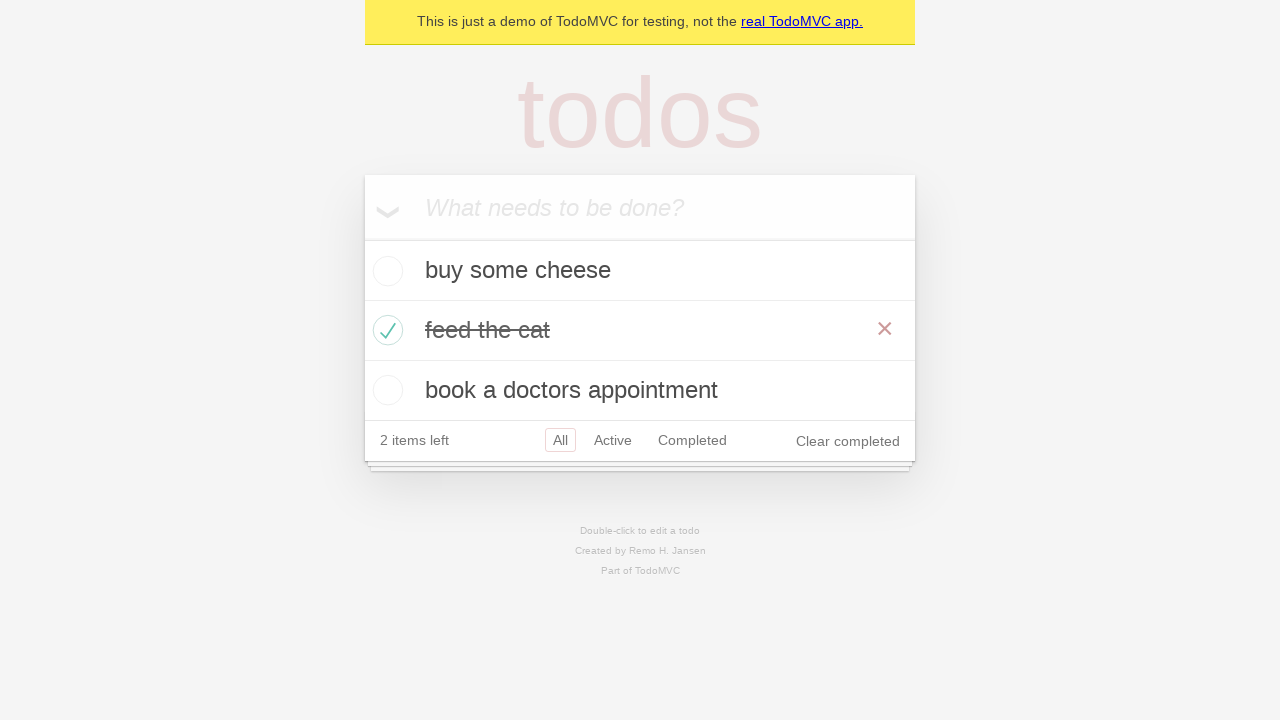

Clicked 'All' filter link at (560, 440) on internal:role=link[name="All"i]
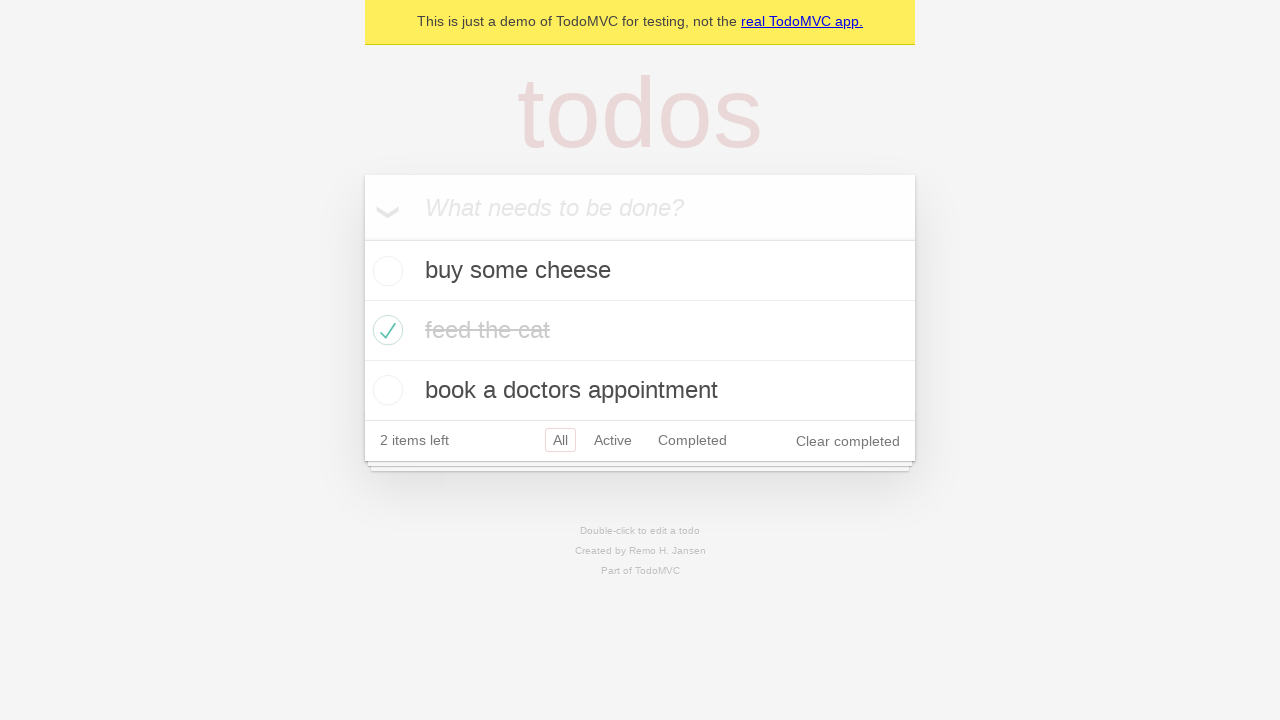

Clicked 'Active' filter link at (613, 440) on internal:role=link[name="Active"i]
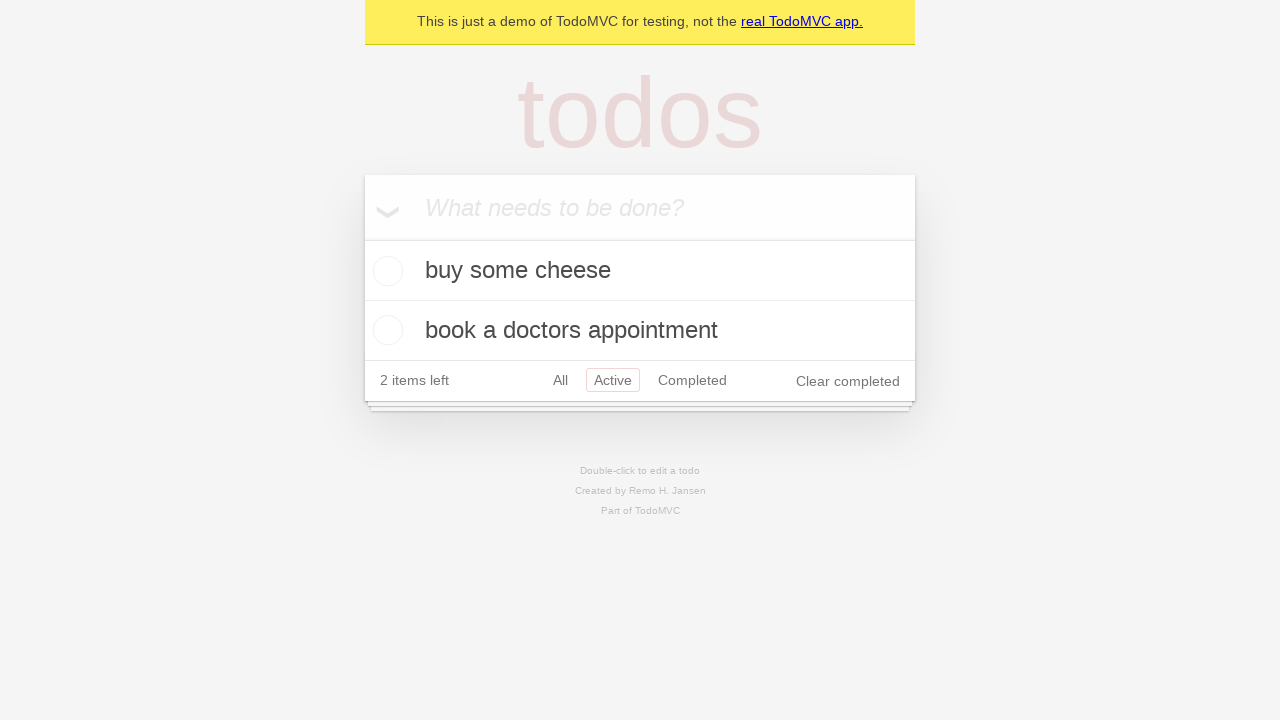

Clicked 'Completed' filter link at (692, 380) on internal:role=link[name="Completed"i]
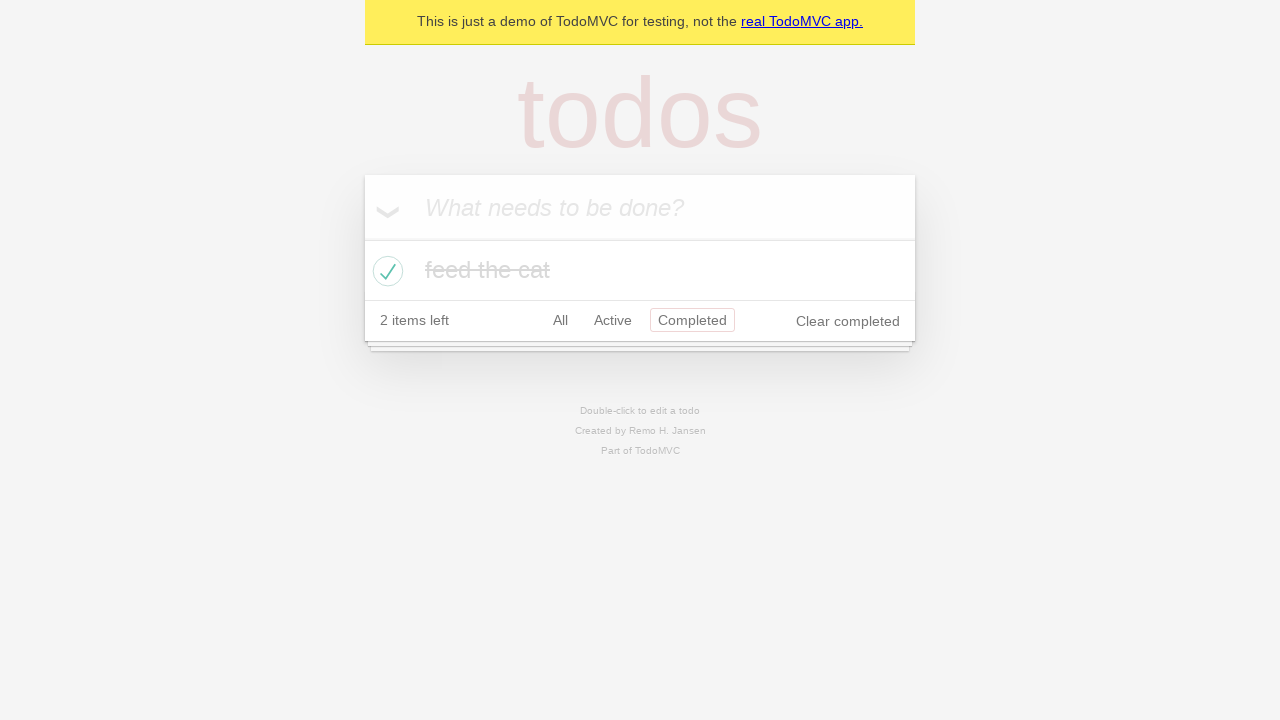

Navigated back using browser back button (first time)
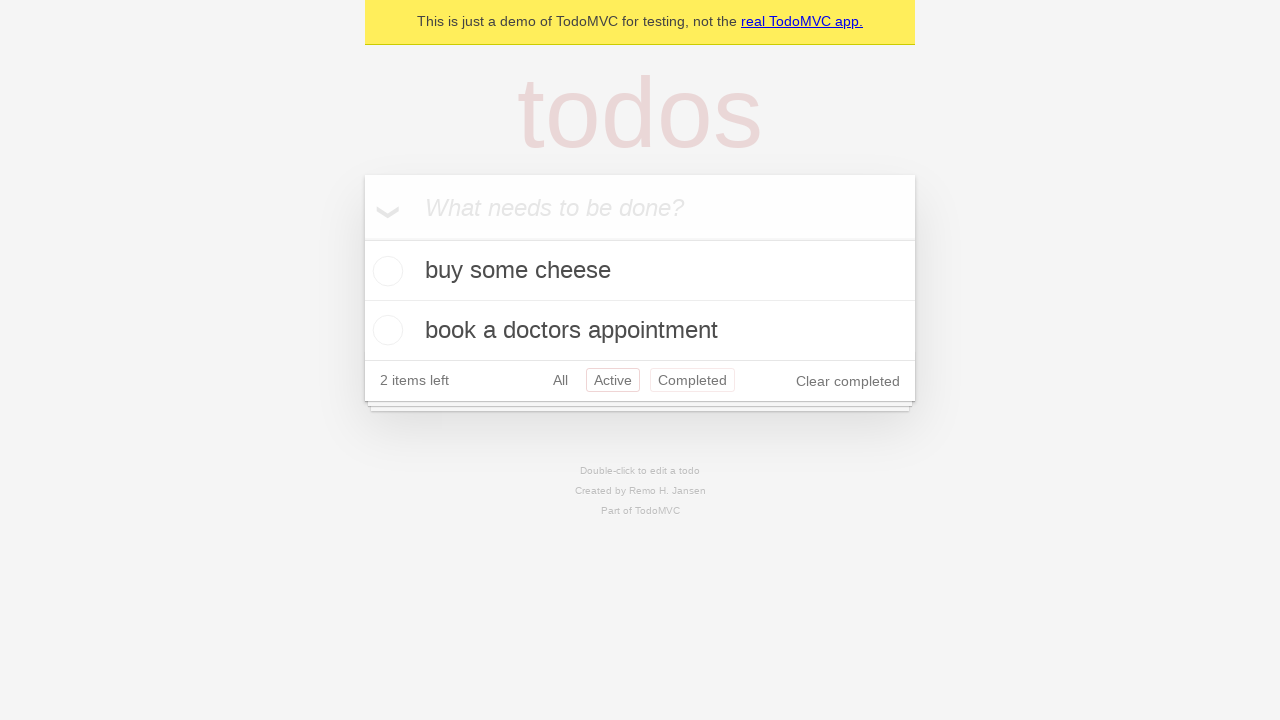

Navigated back using browser back button (second time)
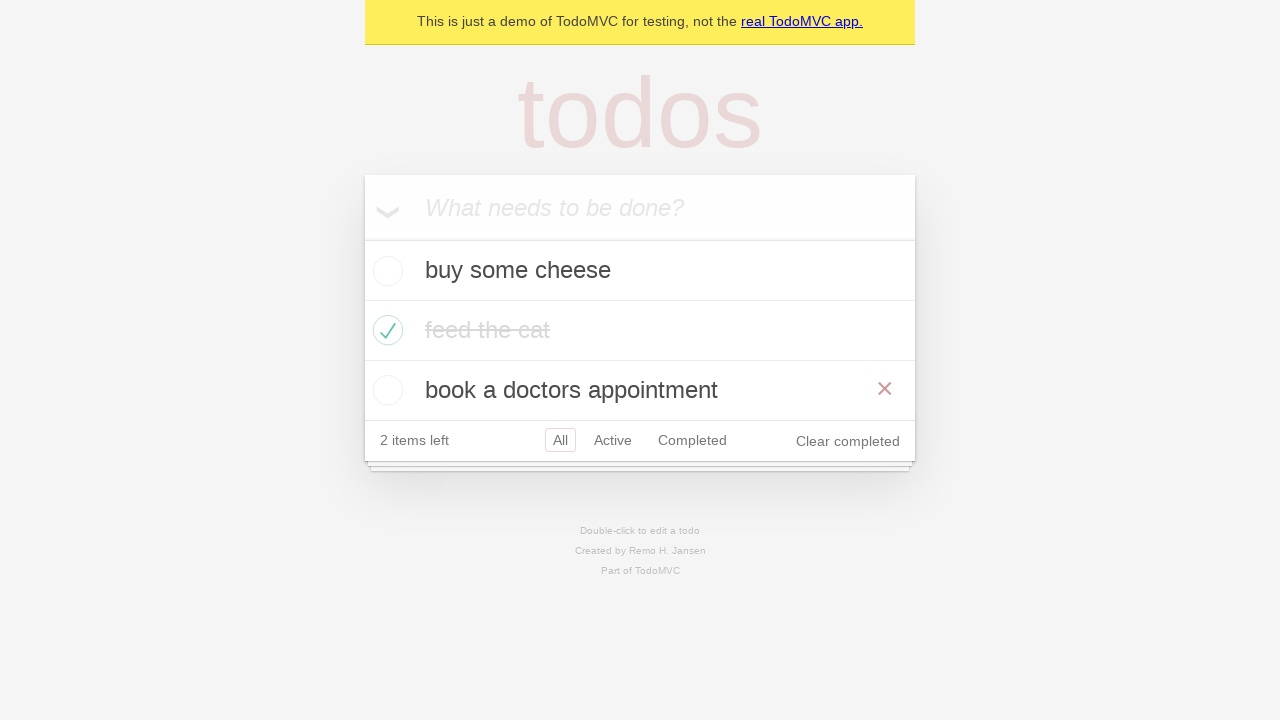

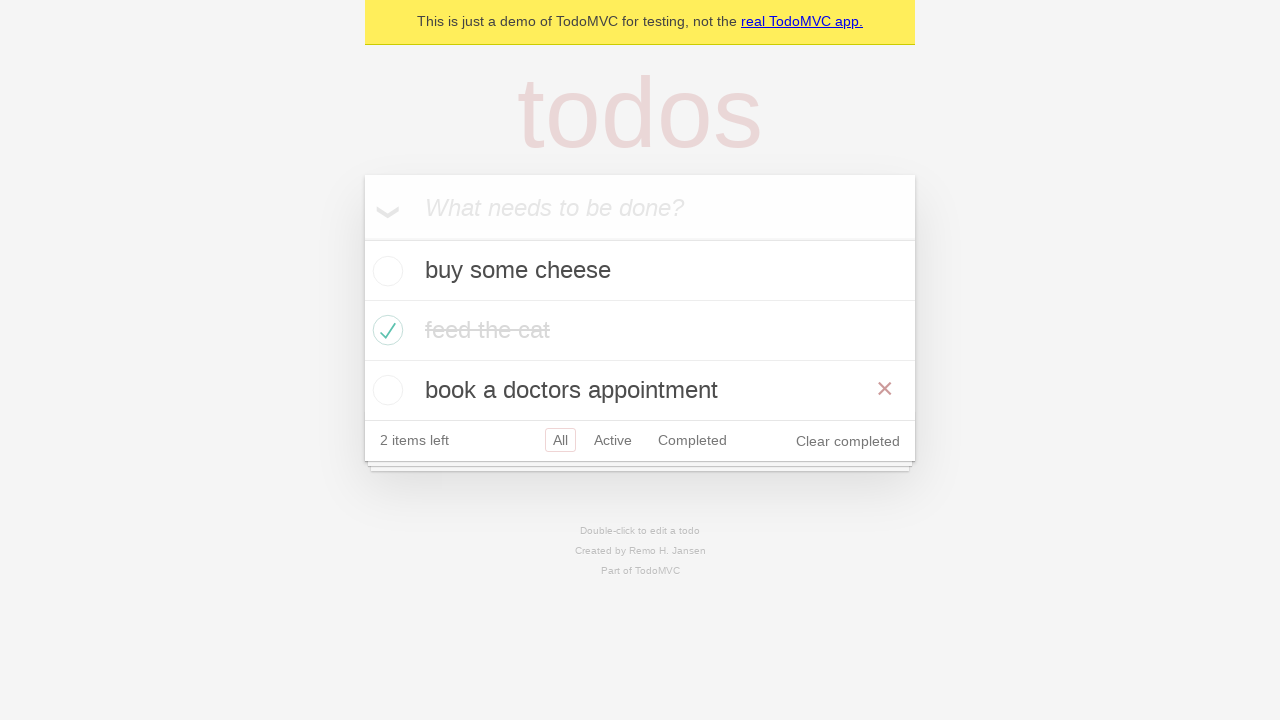